Tests alert handling functionality by triggering different types of alerts and interacting with them (accepting and dismissing)

Starting URL: https://rahulshettyacademy.com/AutomationPractice/

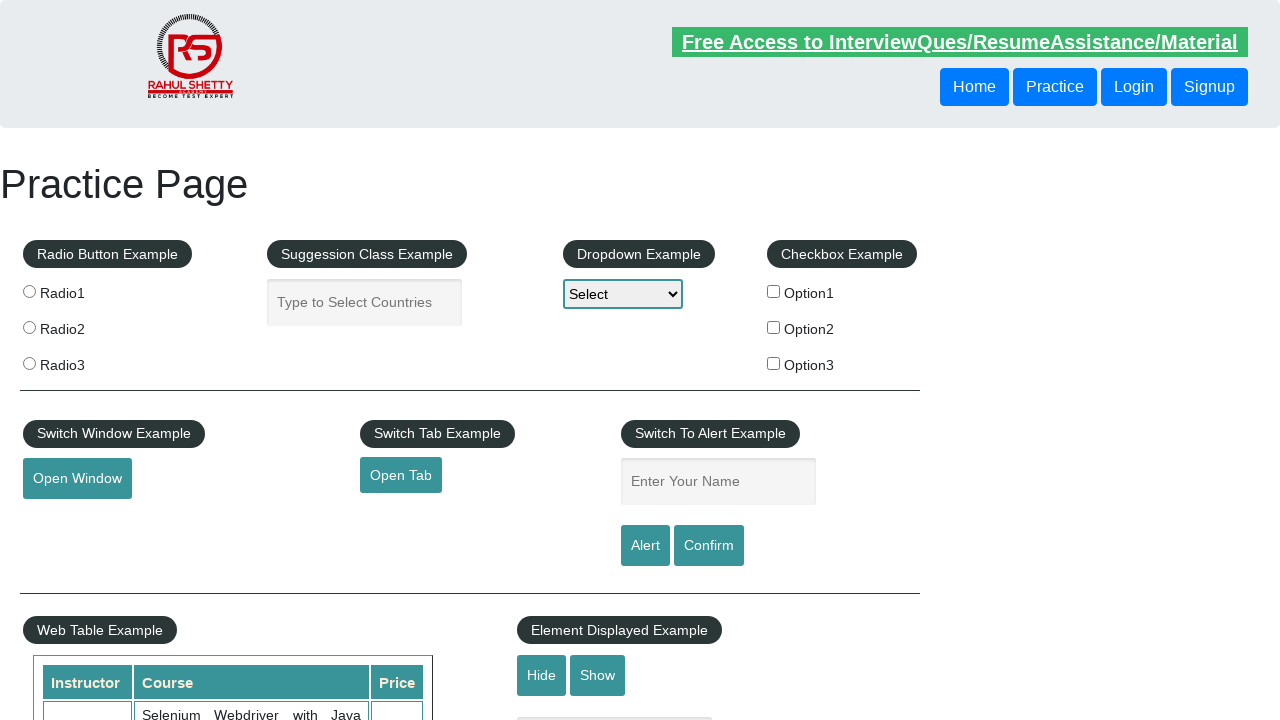

Filled name field with 'saroj' on #name
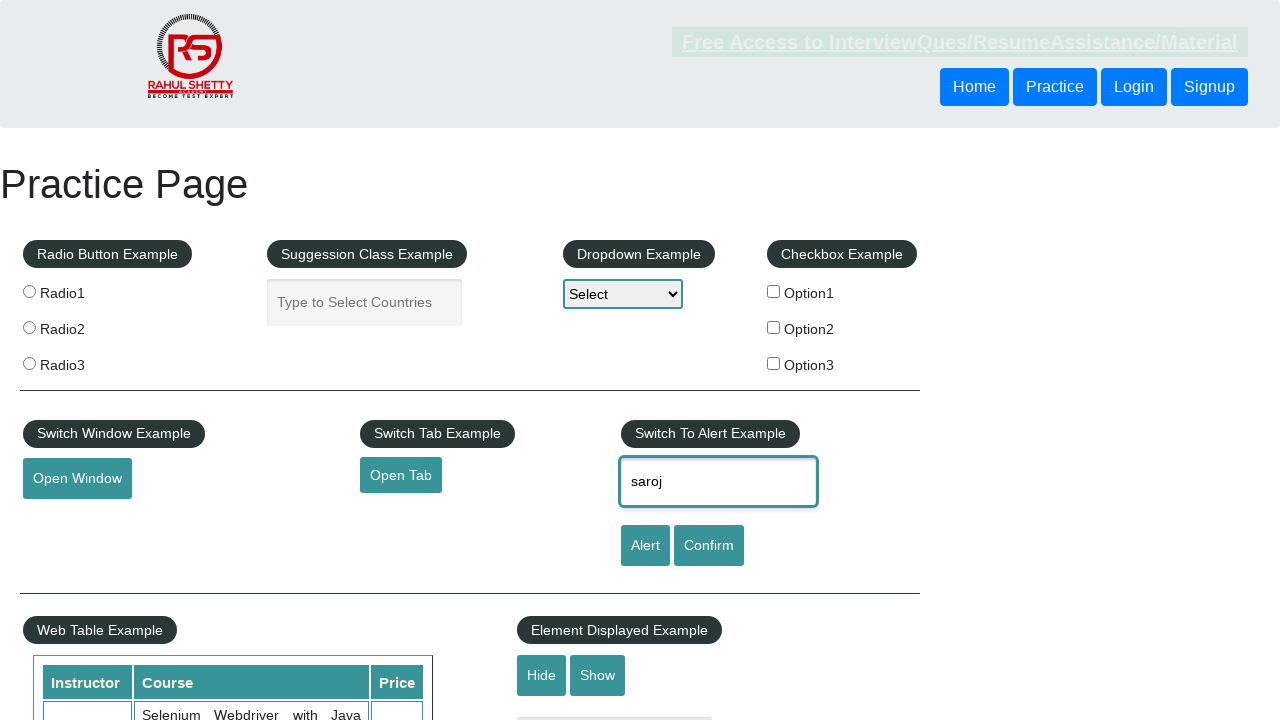

Clicked alert button at (645, 546) on [id='alertbtn']
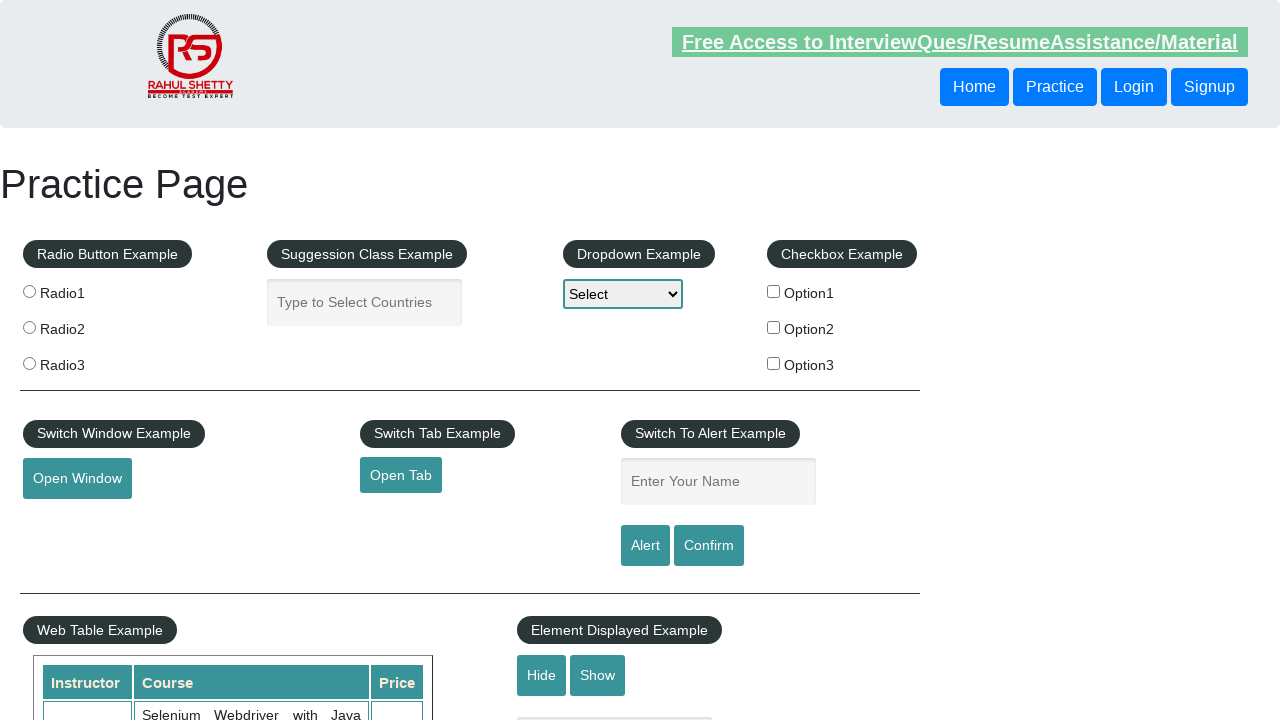

Set up dialog handler to accept alerts
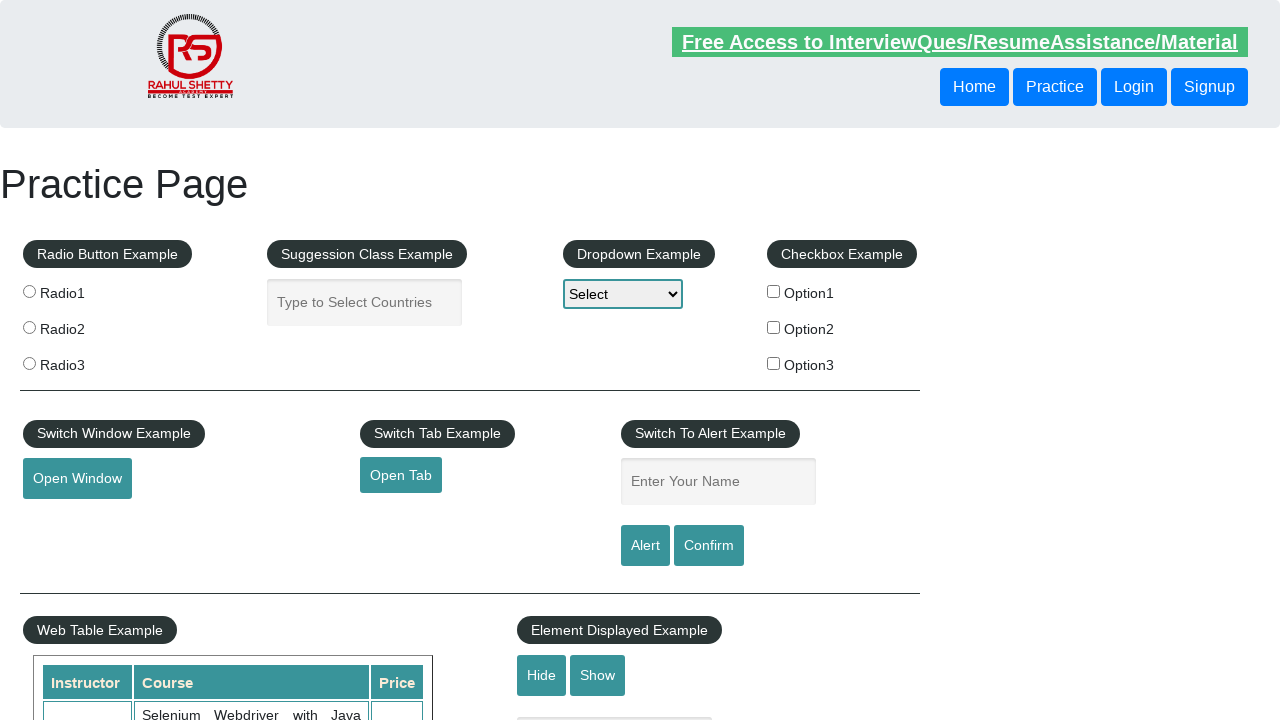

Triggered alert via JavaScript and accepted it
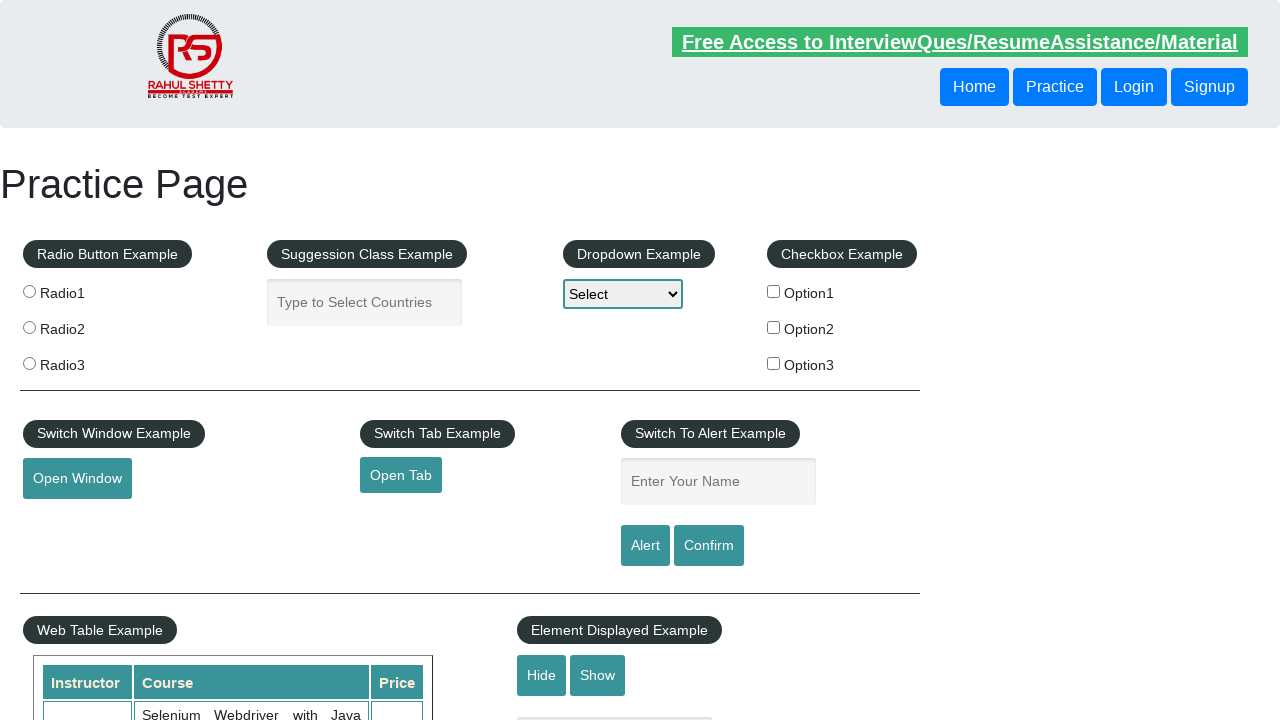

Clicked confirm button at (709, 546) on #confirmbtn
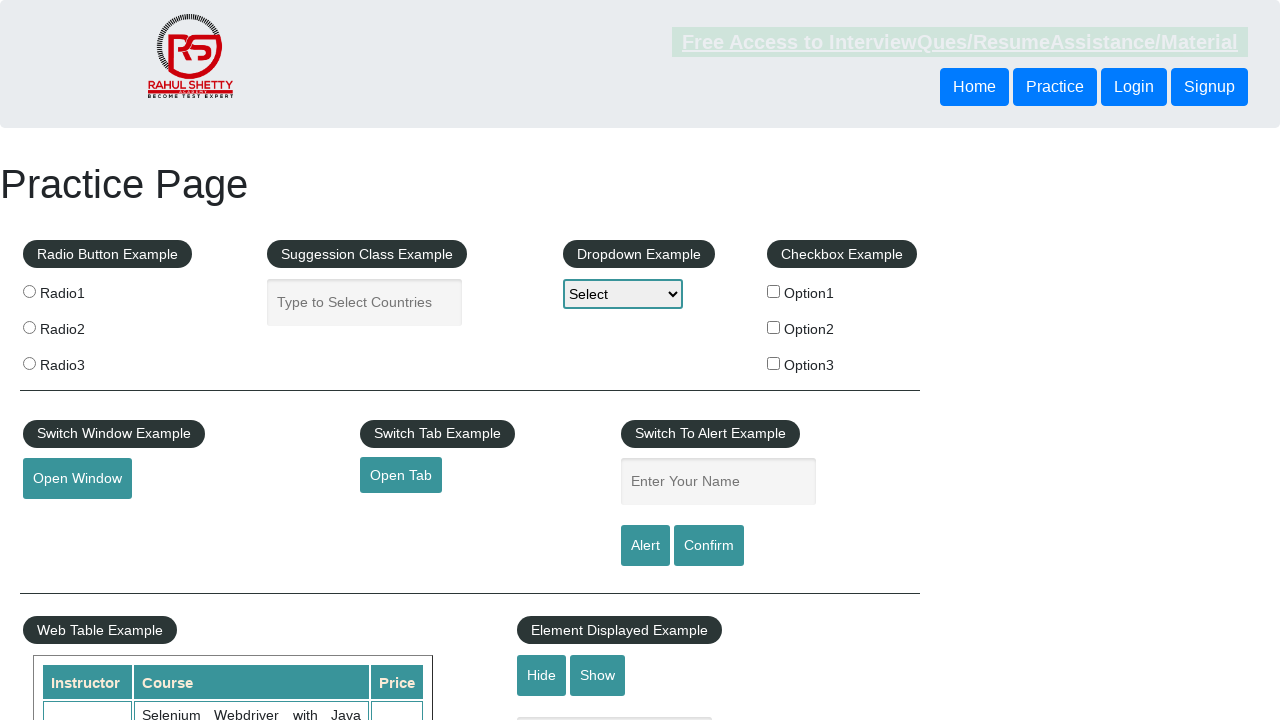

Set up dialog handler to dismiss confirm dialog
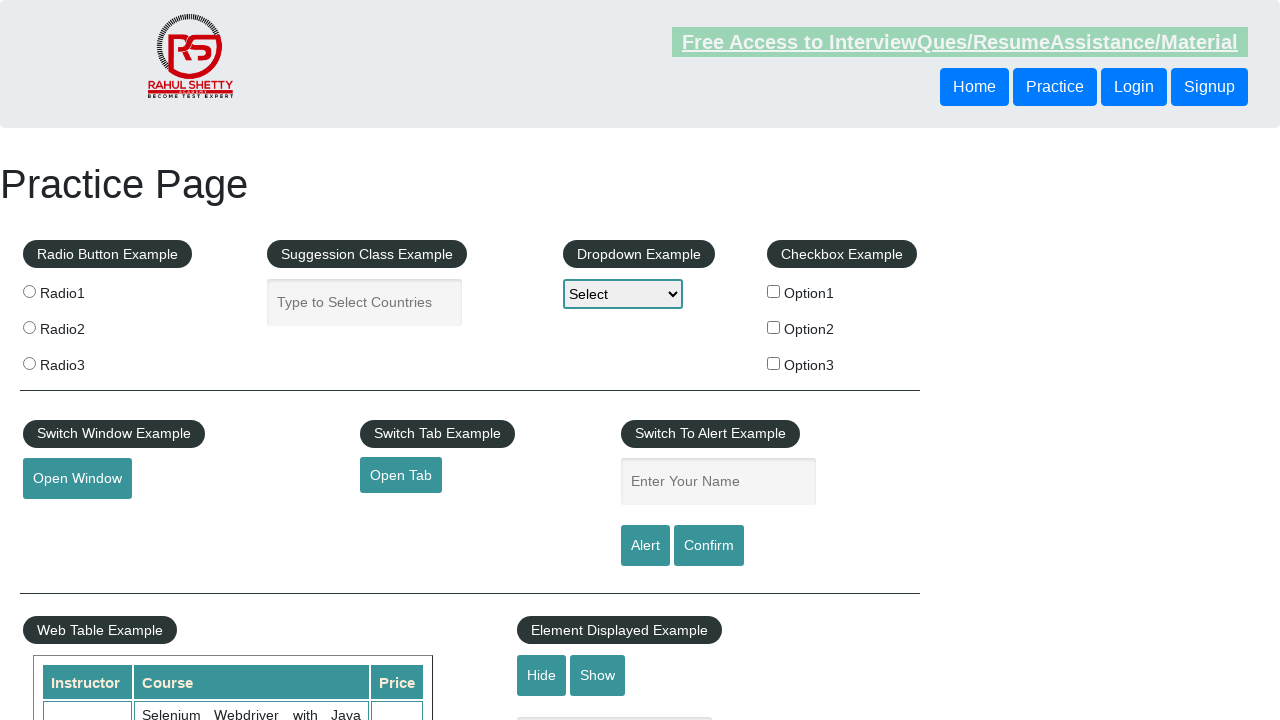

Triggered confirm dialog via JavaScript and dismissed it
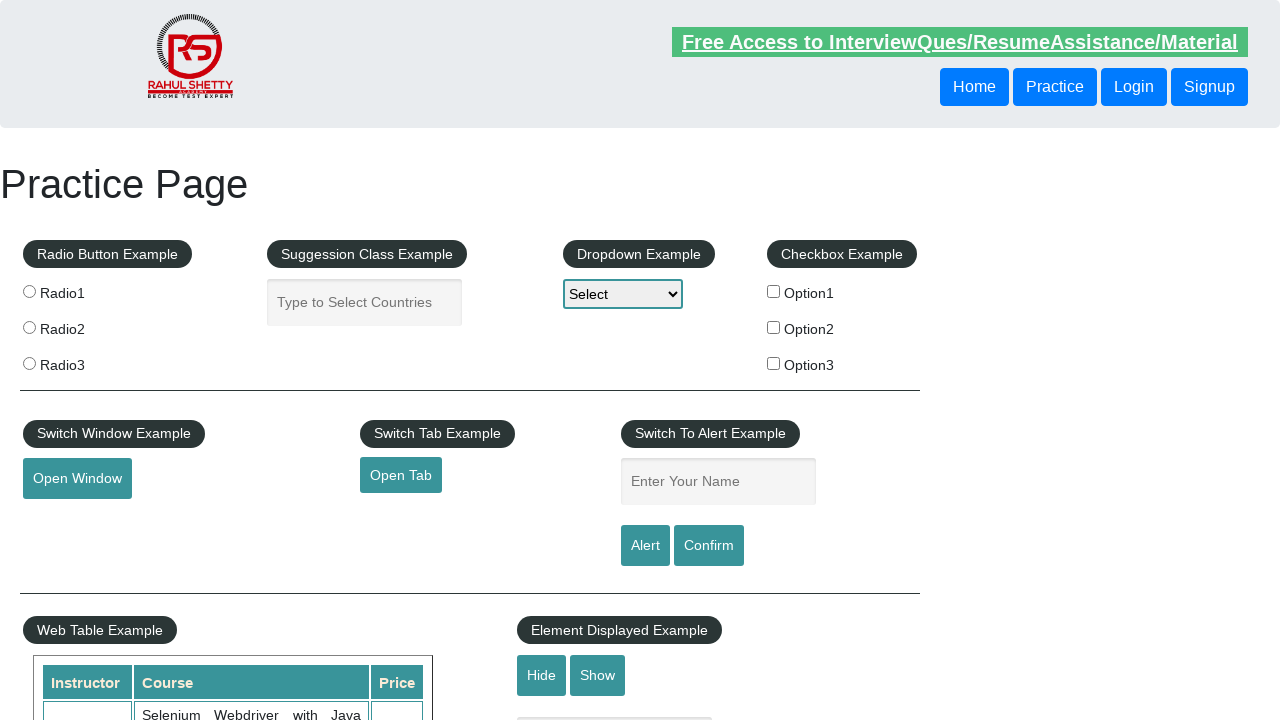

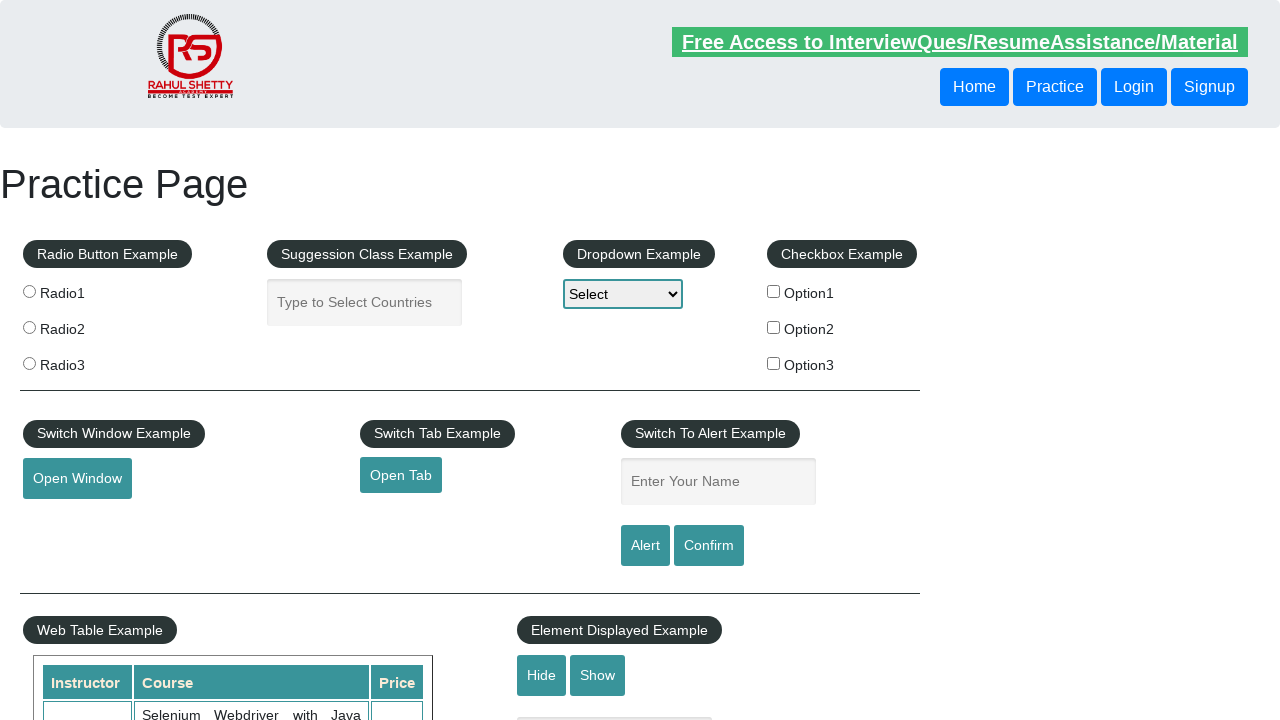